Tests right-click context menu functionality by right-clicking on an element and verifying the context menu appears

Starting URL: https://swisnl.github.io/jQuery-contextMenu/demo.html

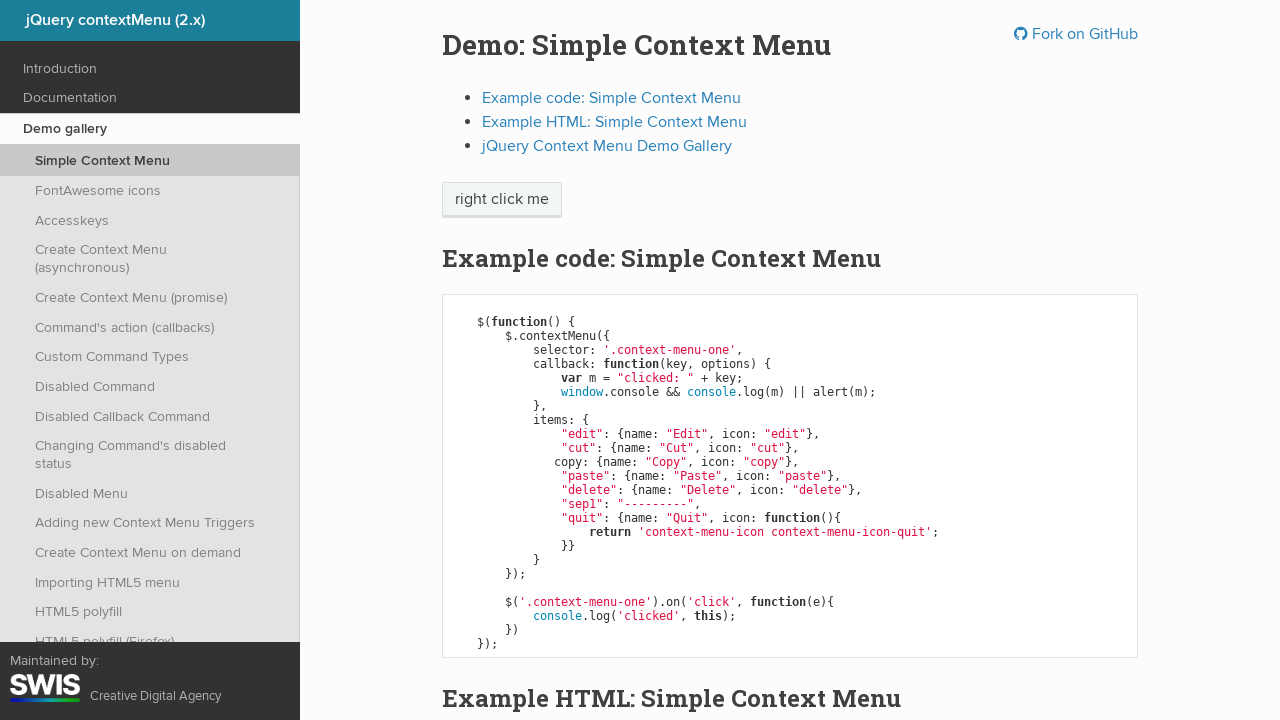

Navigated to jQuery contextMenu demo page
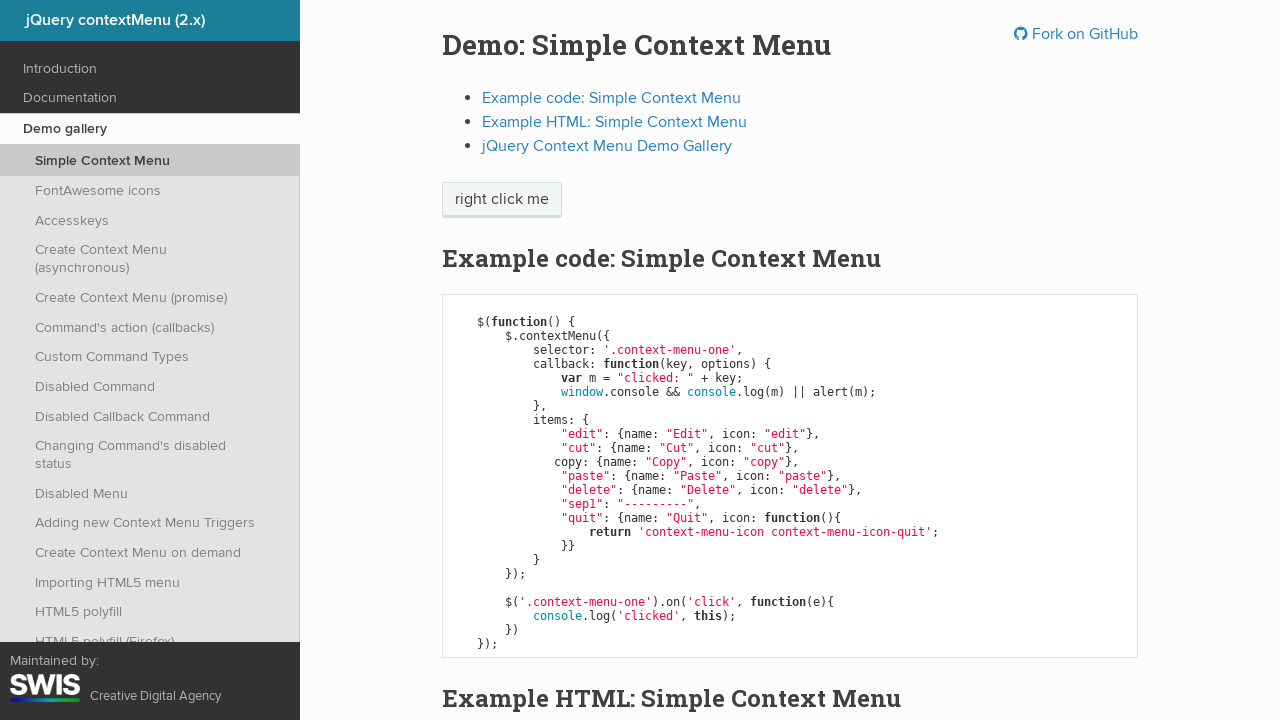

Right-clicked on context menu demo element at (502, 200) on .context-menu-one
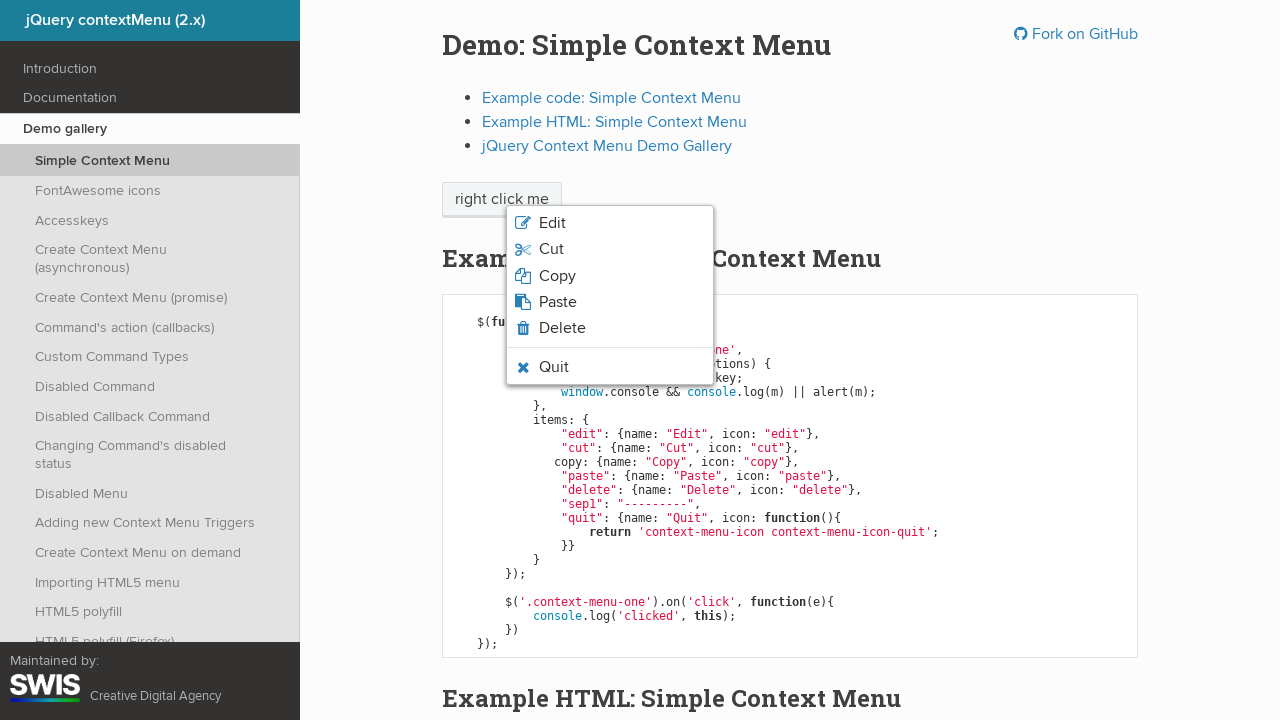

Context menu appeared with Copy option visible
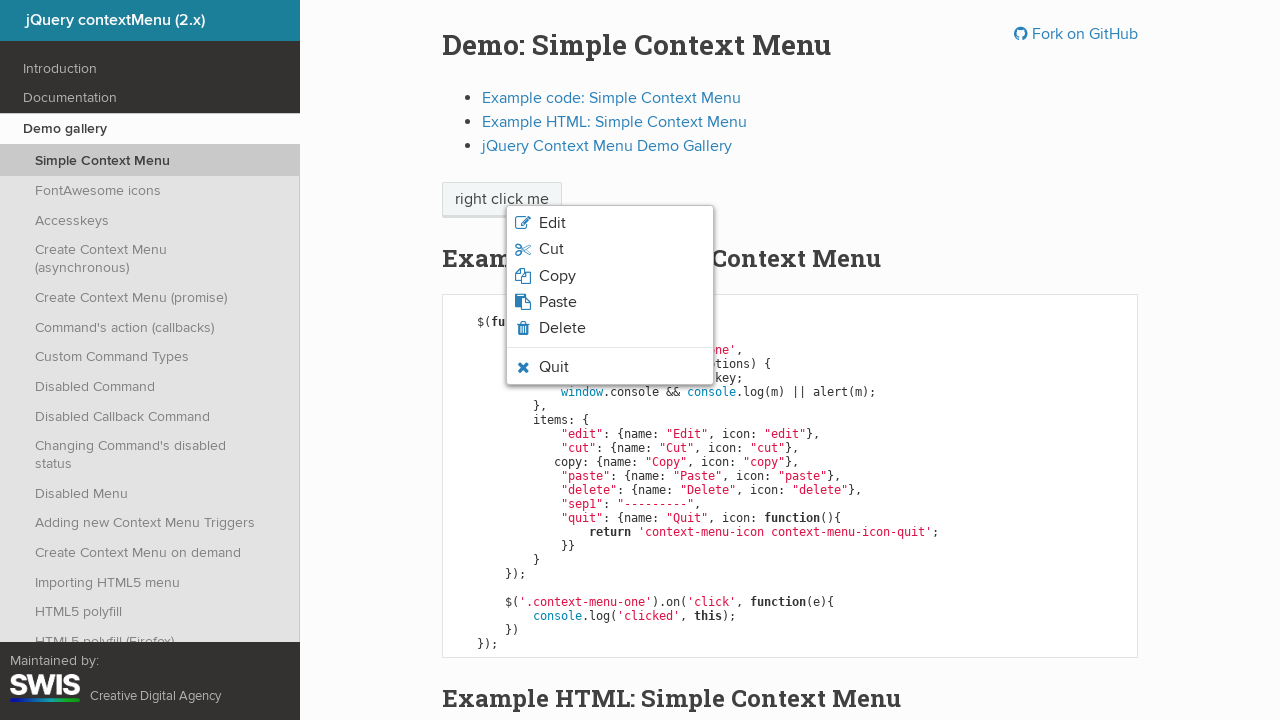

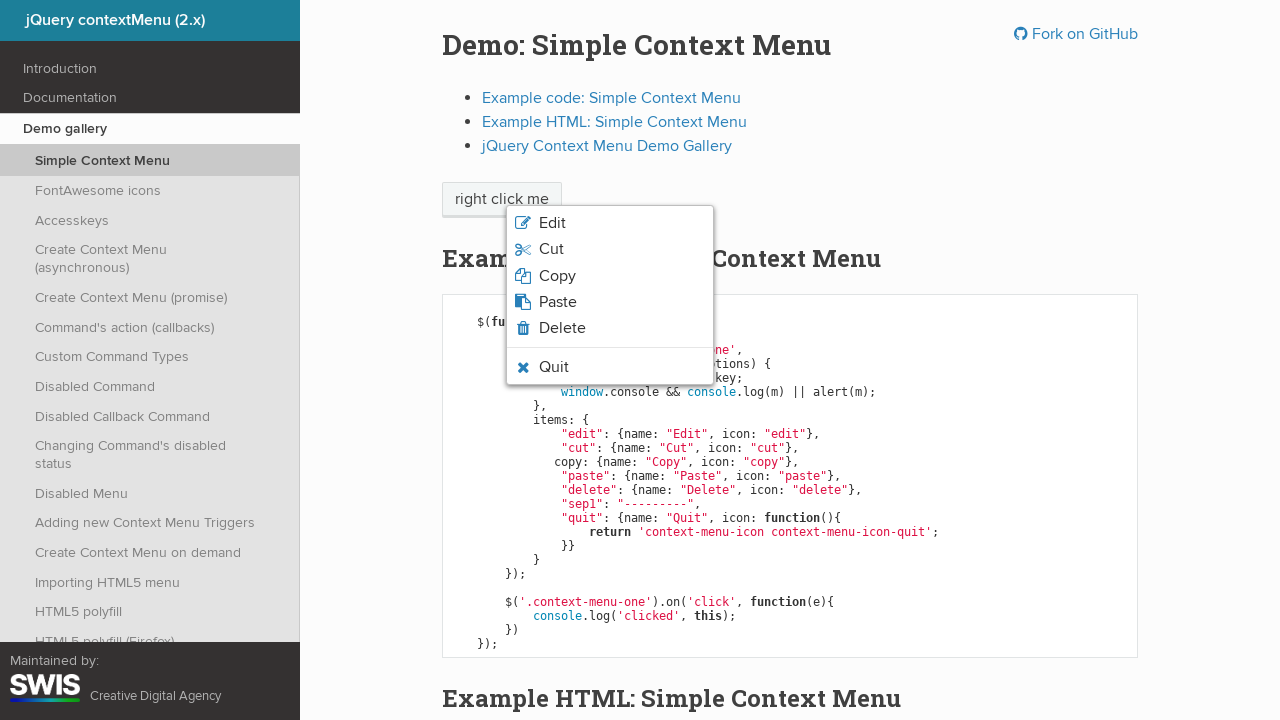